Waits for price to drop to $100, clicks book button, solves a mathematical problem and submits the answer

Starting URL: https://suninjuly.github.io/explicit_wait2.html

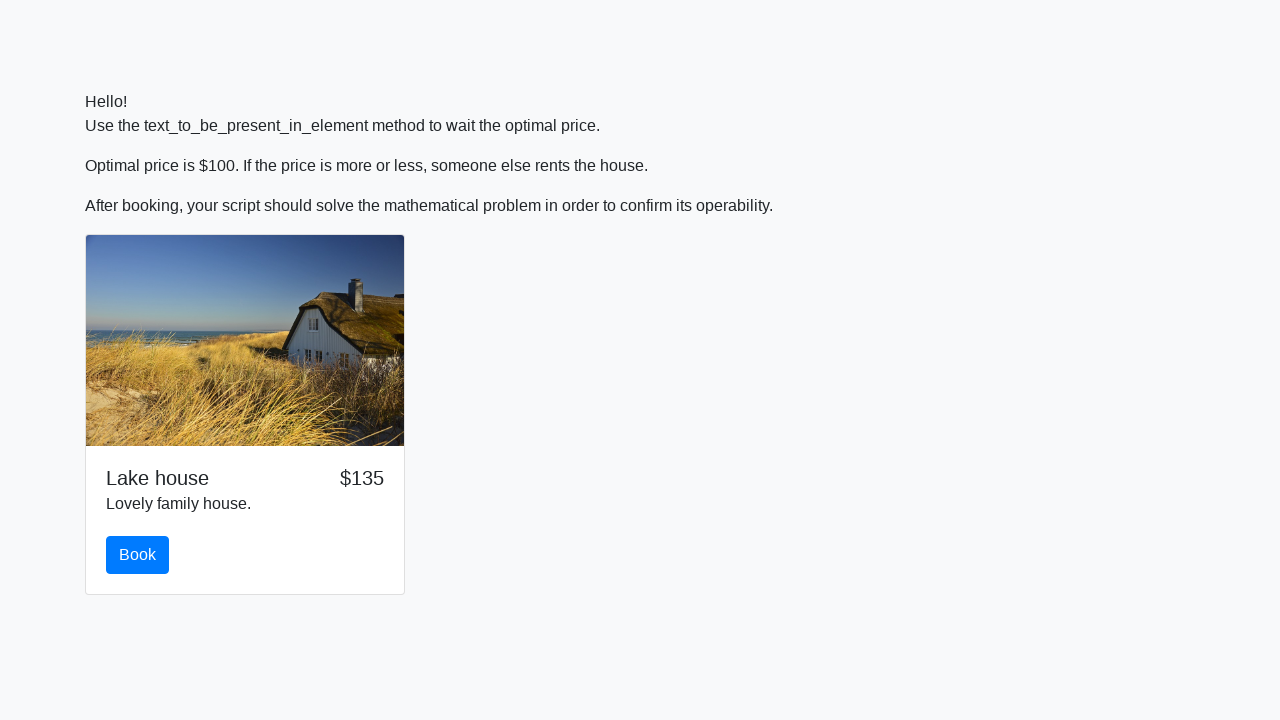

Waited for price to drop to $100
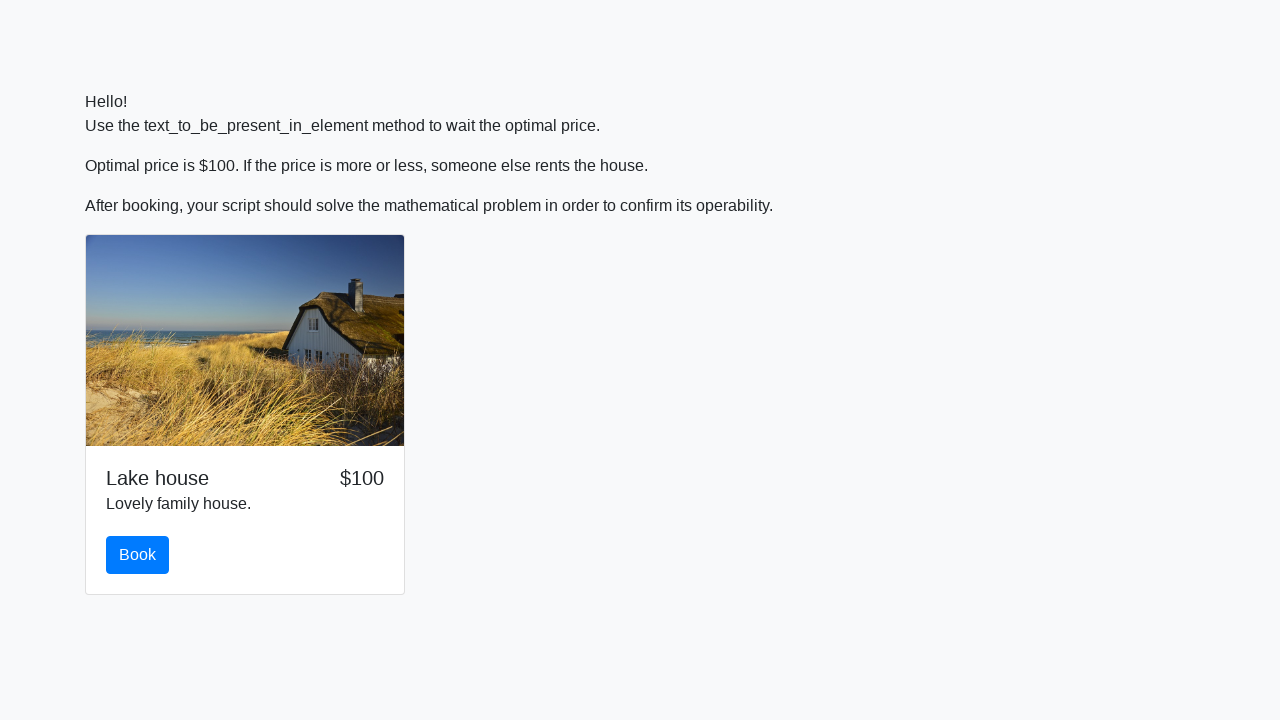

Clicked book button at (138, 555) on #book
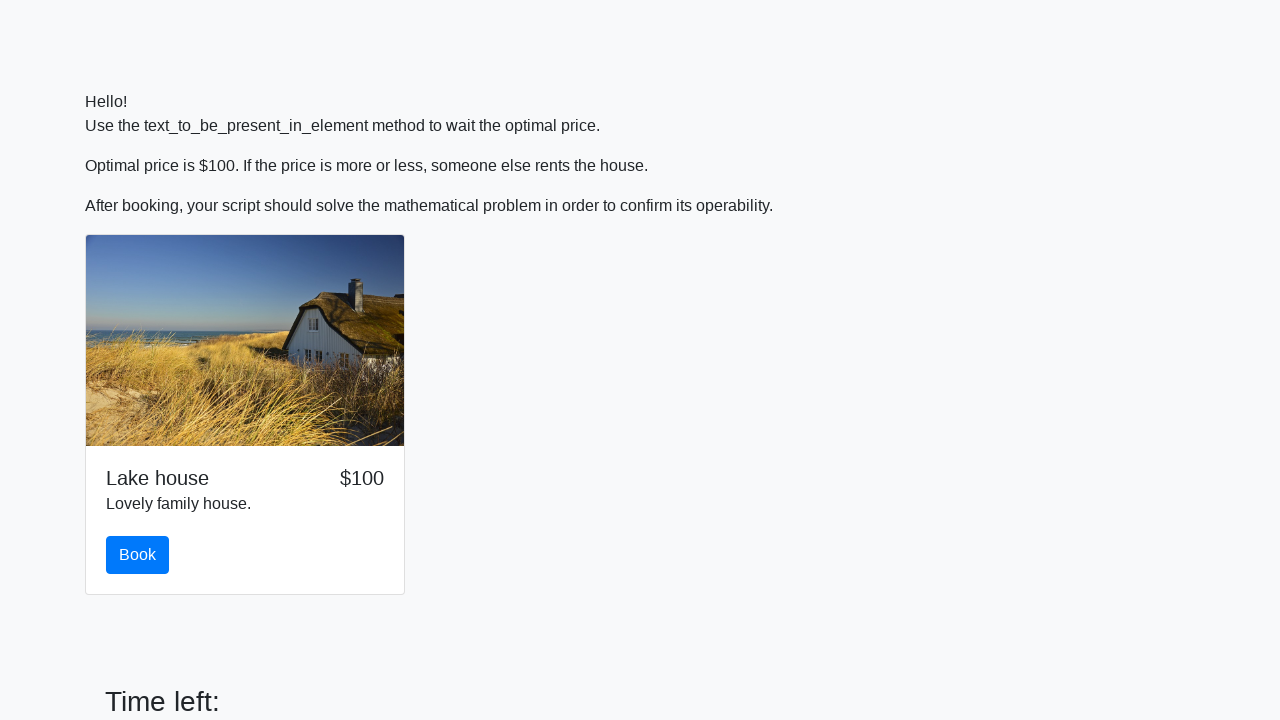

Retrieved input value for calculation: 701
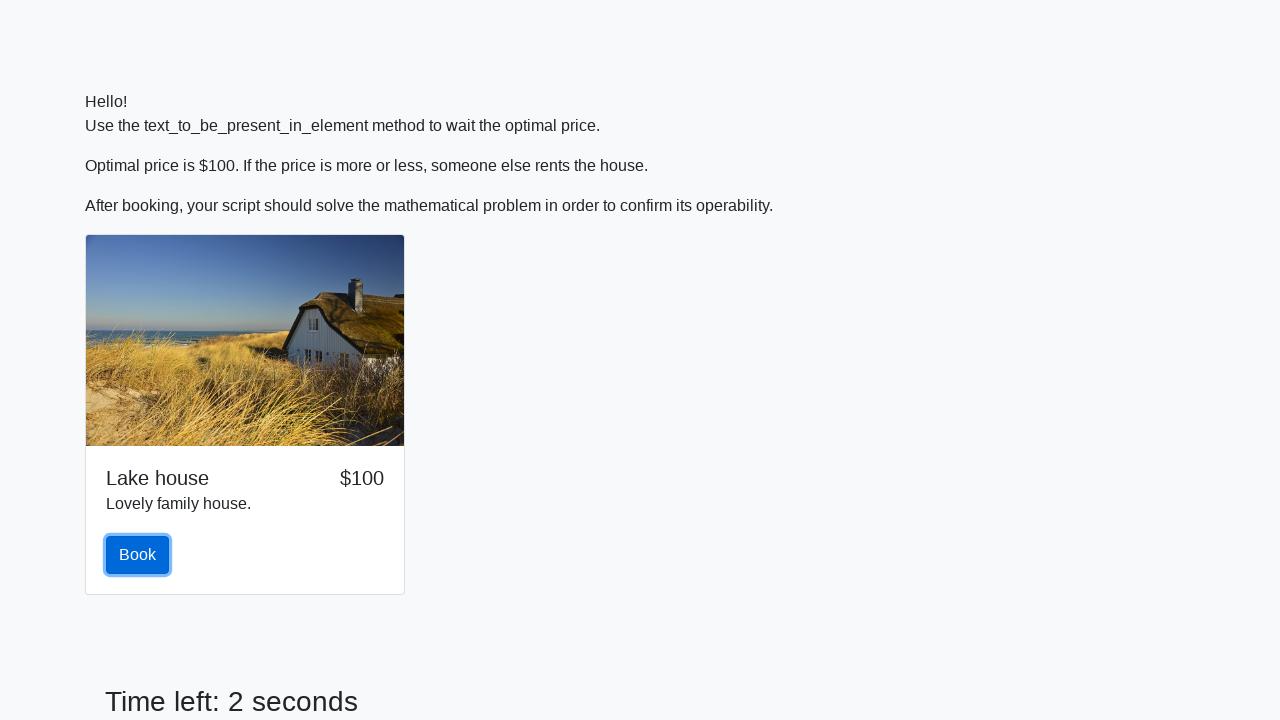

Calculated answer using formula: 1.5985955426600509
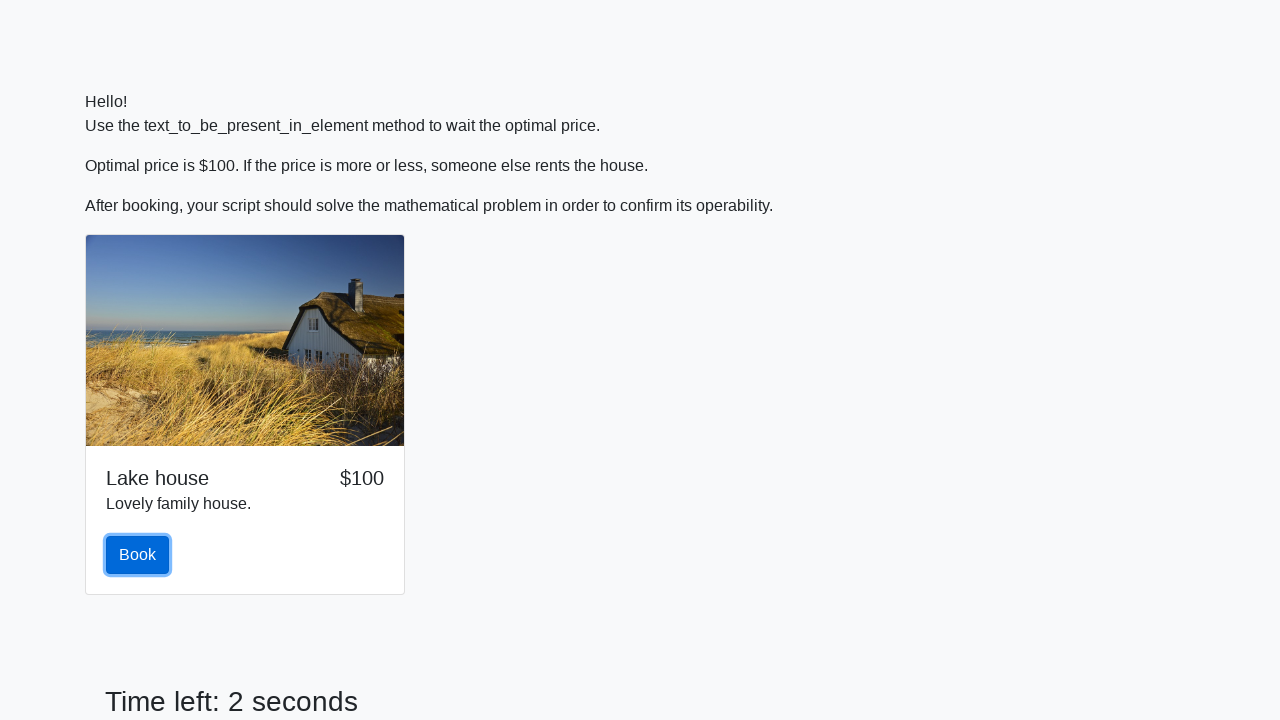

Filled answer field with calculated result on #answer
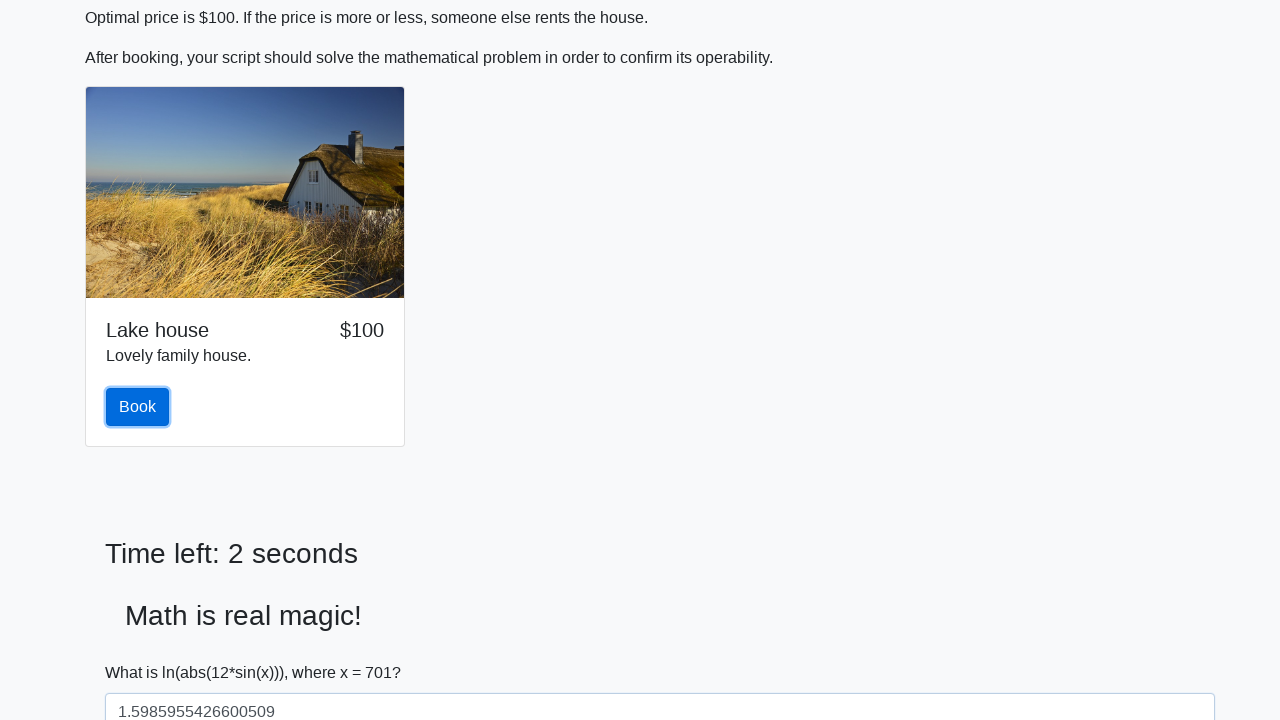

Clicked solve button to submit answer at (143, 651) on #solve
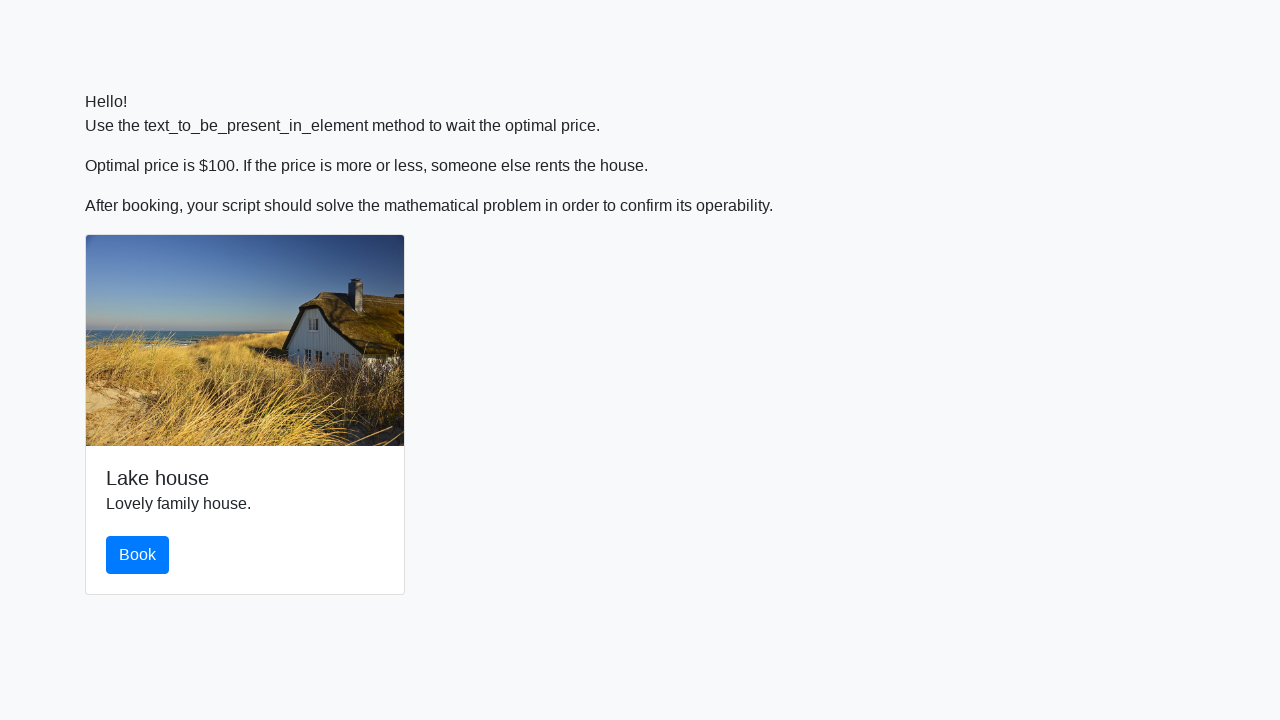

Set up dialog handler to accept alerts
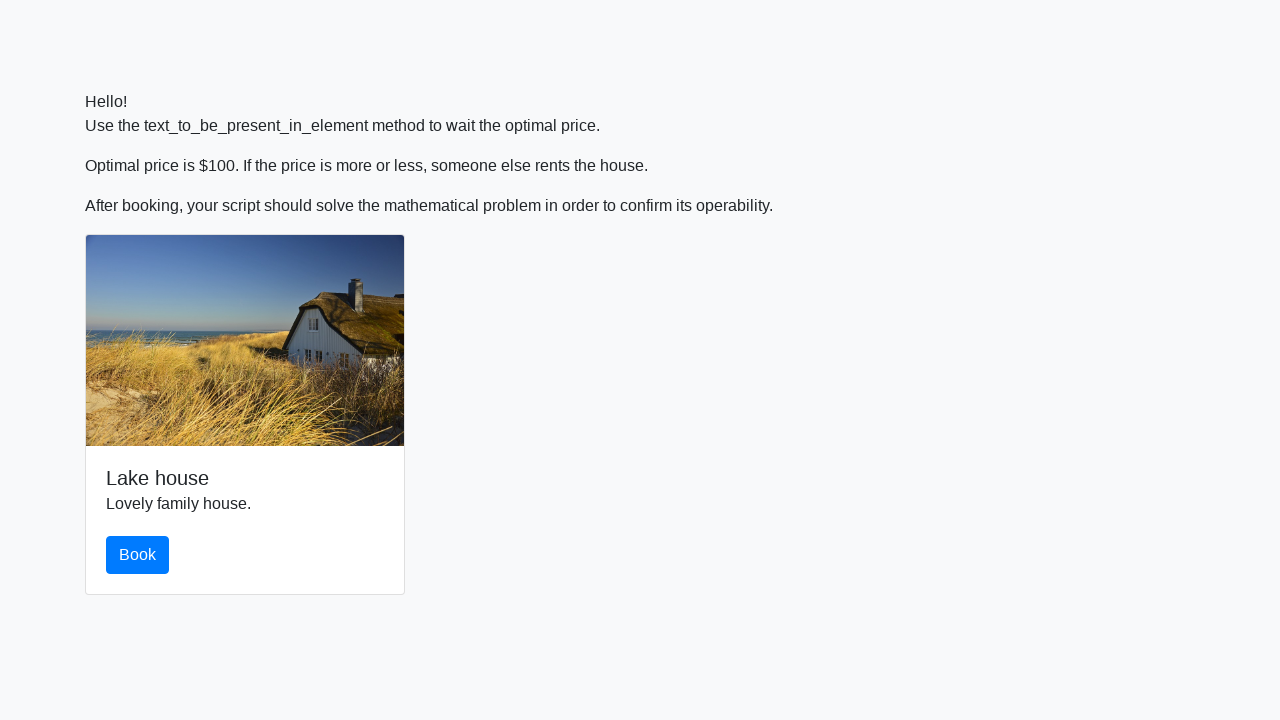

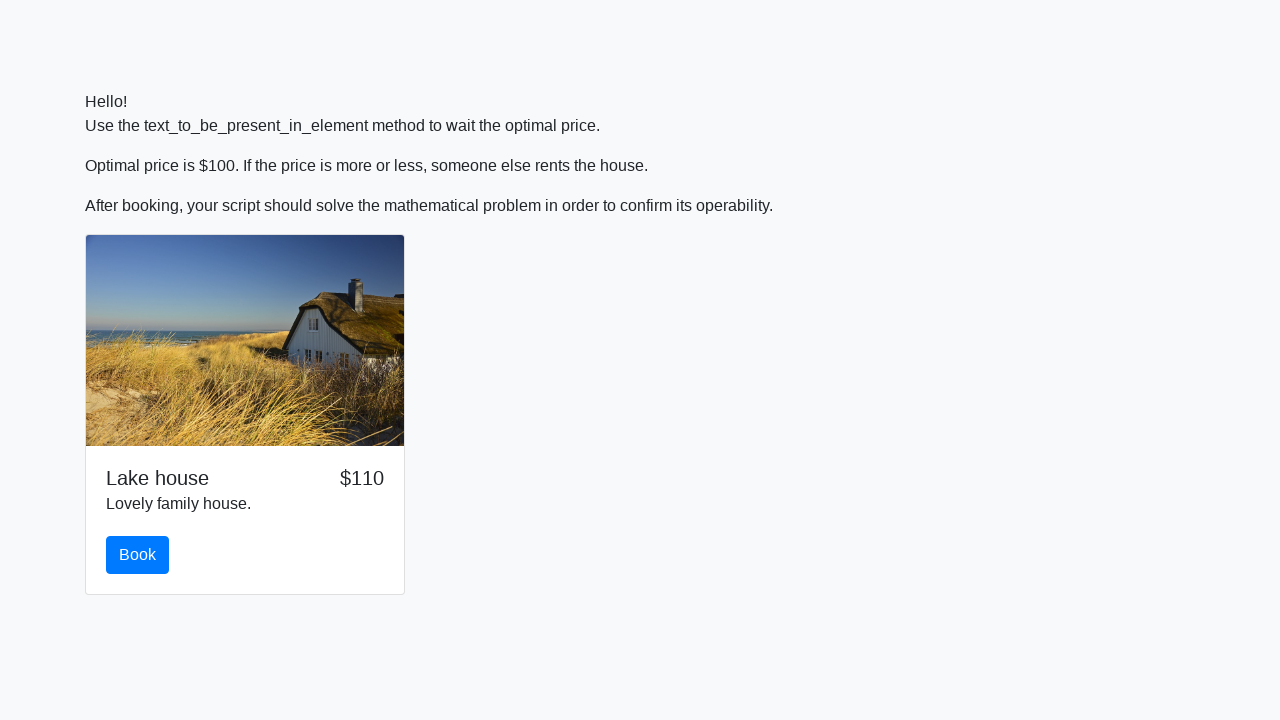